Navigates to W3Schools HTML tables tutorial page and maximizes the browser window to view table examples

Starting URL: https://www.w3schools.com/html/html_tables.asp

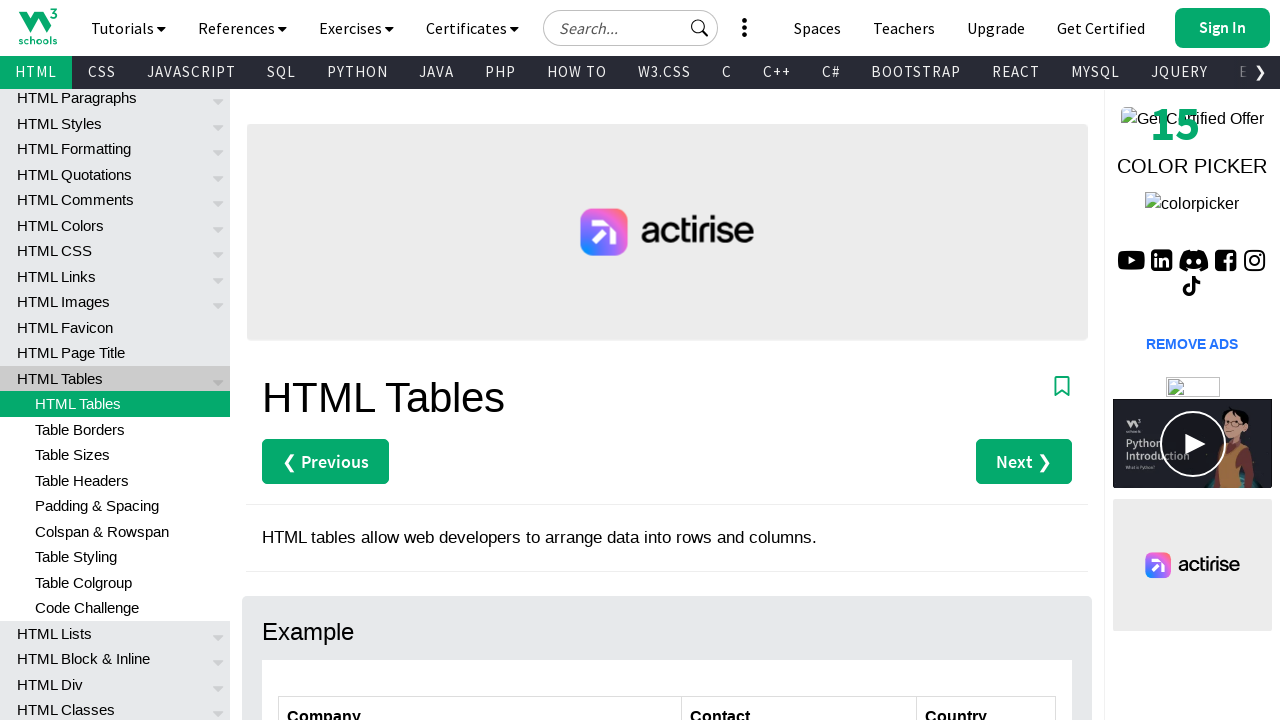

Set viewport size to 1920x1080 to maximize browser window
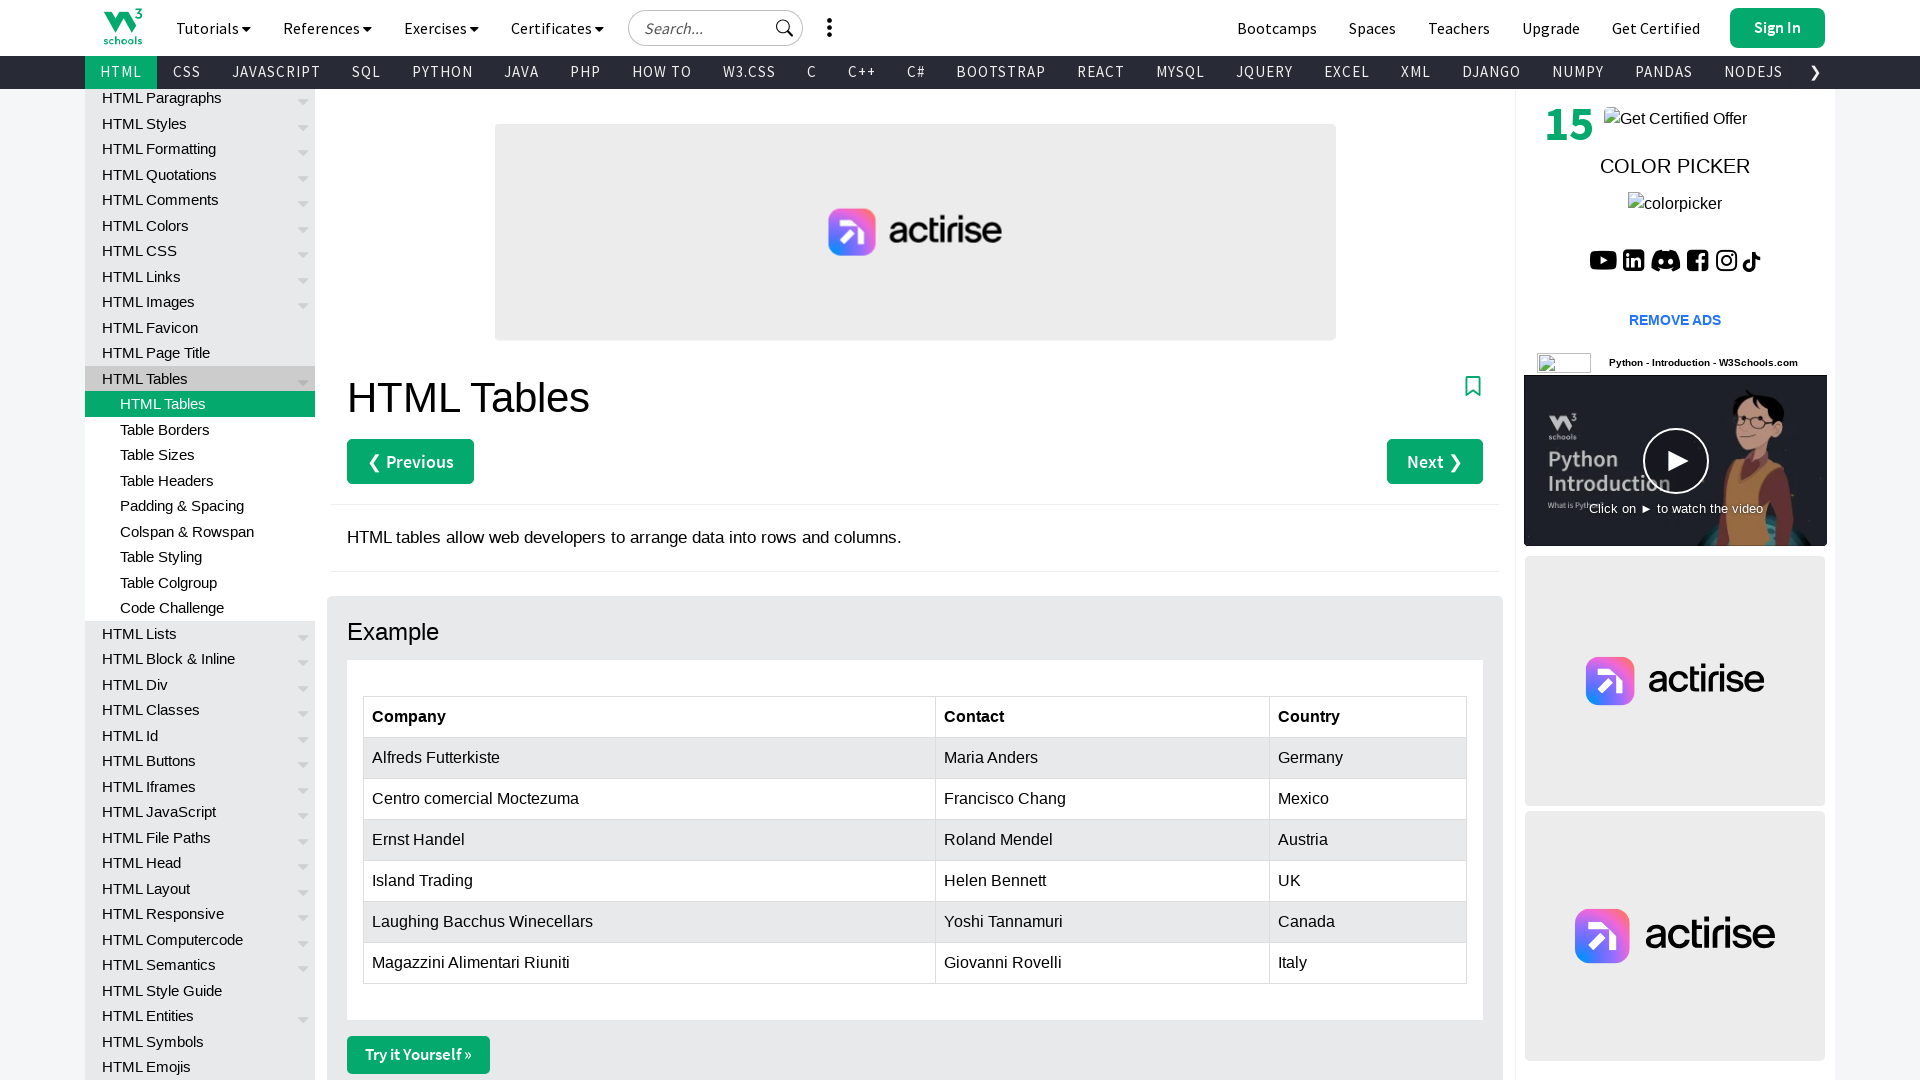

W3Schools HTML tables page loaded and customers table is visible
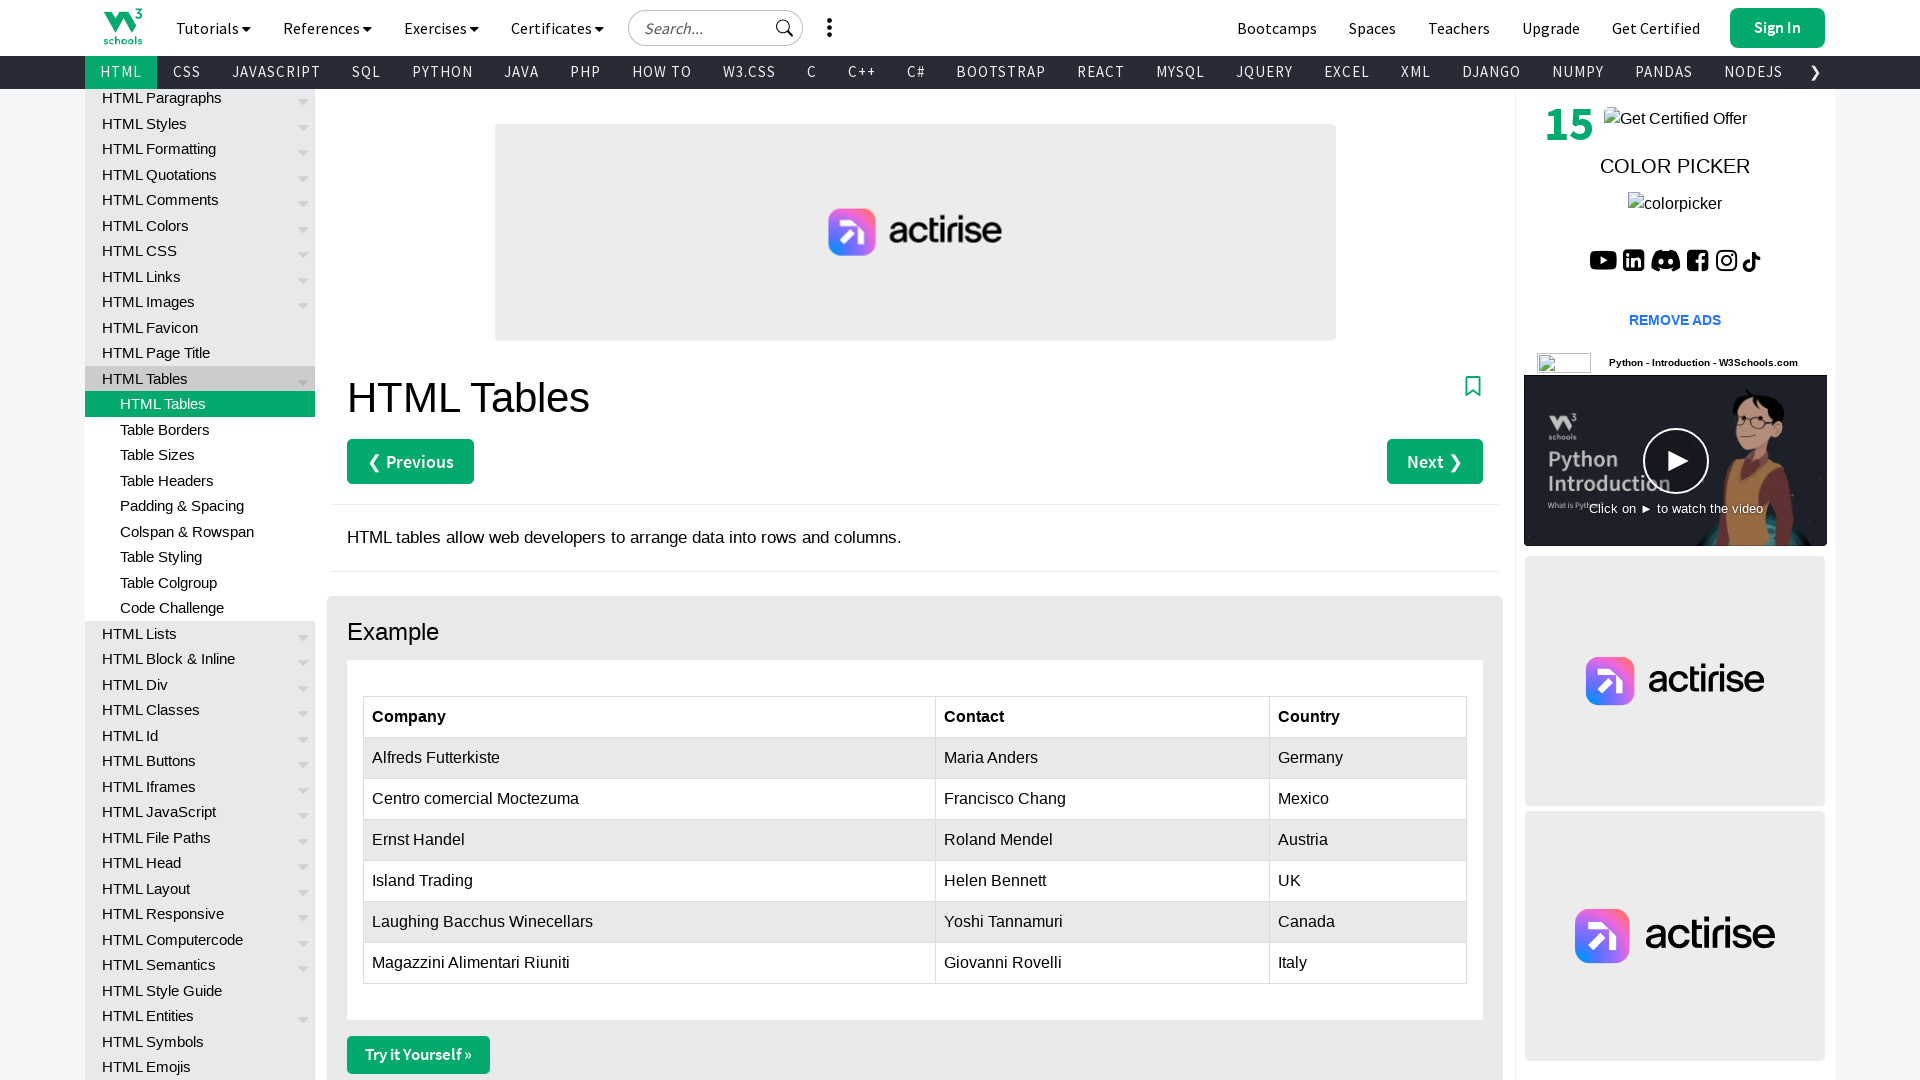

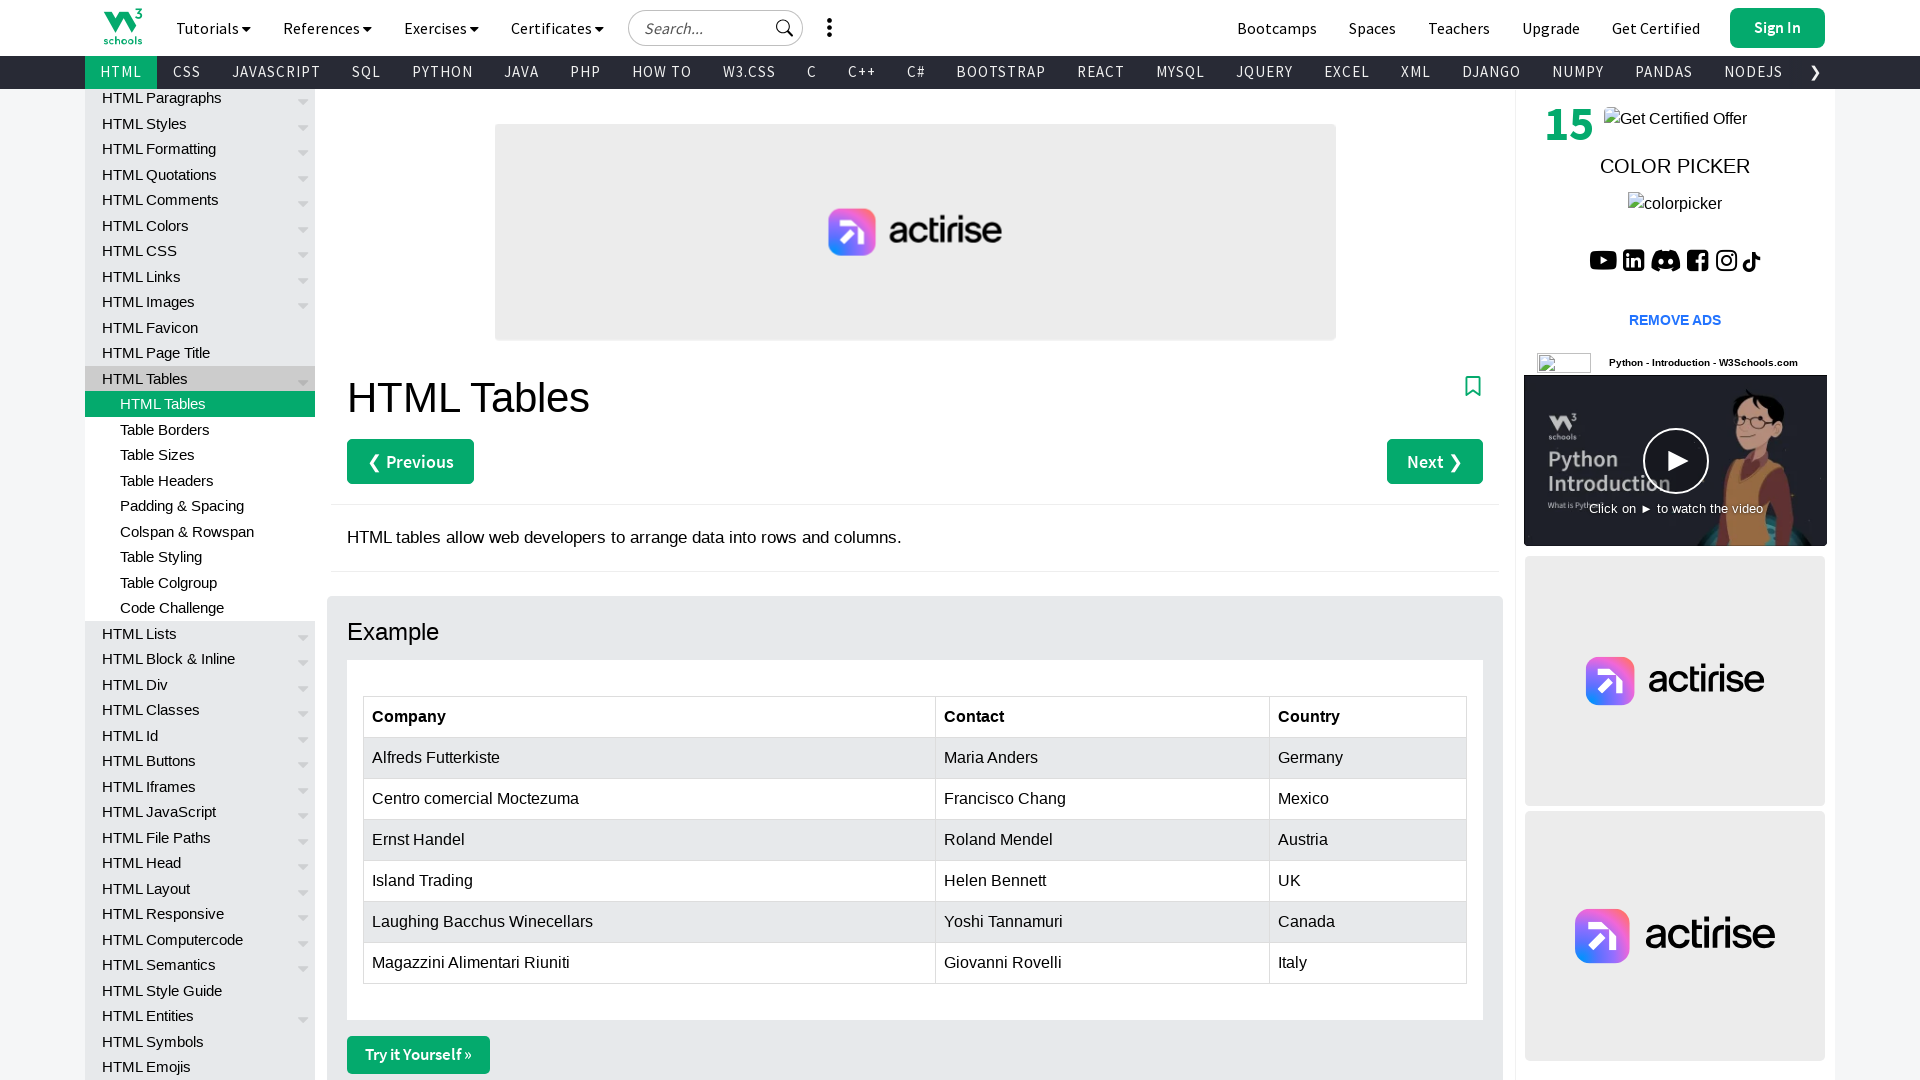